Visits the OrangeHRM demo site and verifies the URL is correct

Starting URL: https://opensource-demo.orangehrmlive.com

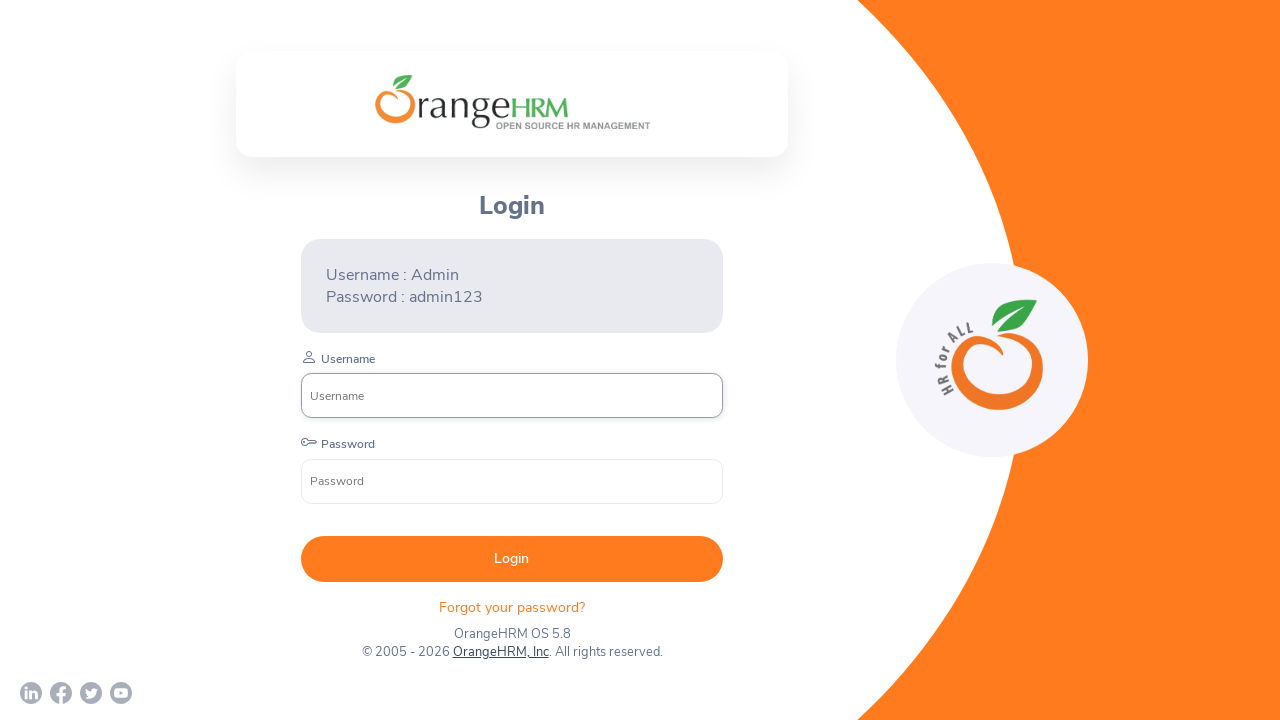

Navigated to OrangeHRM demo site at https://opensource-demo.orangehrmlive.com
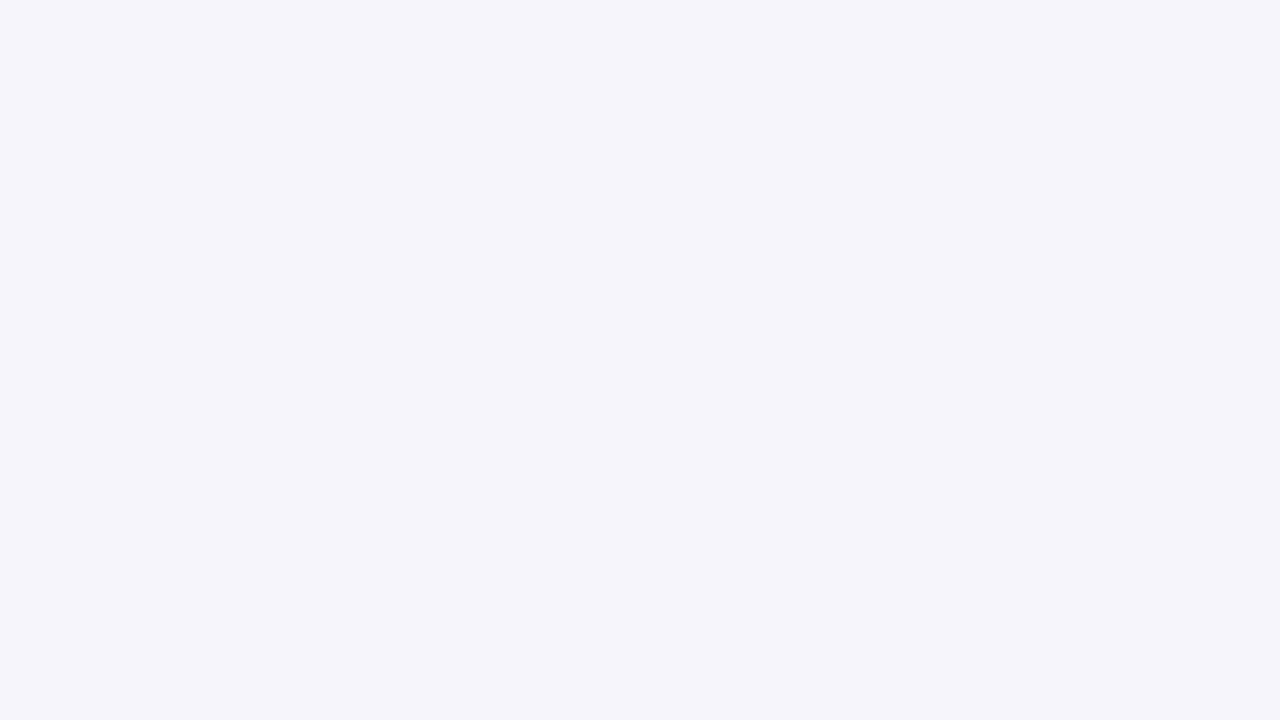

Waited for page to reach network idle state
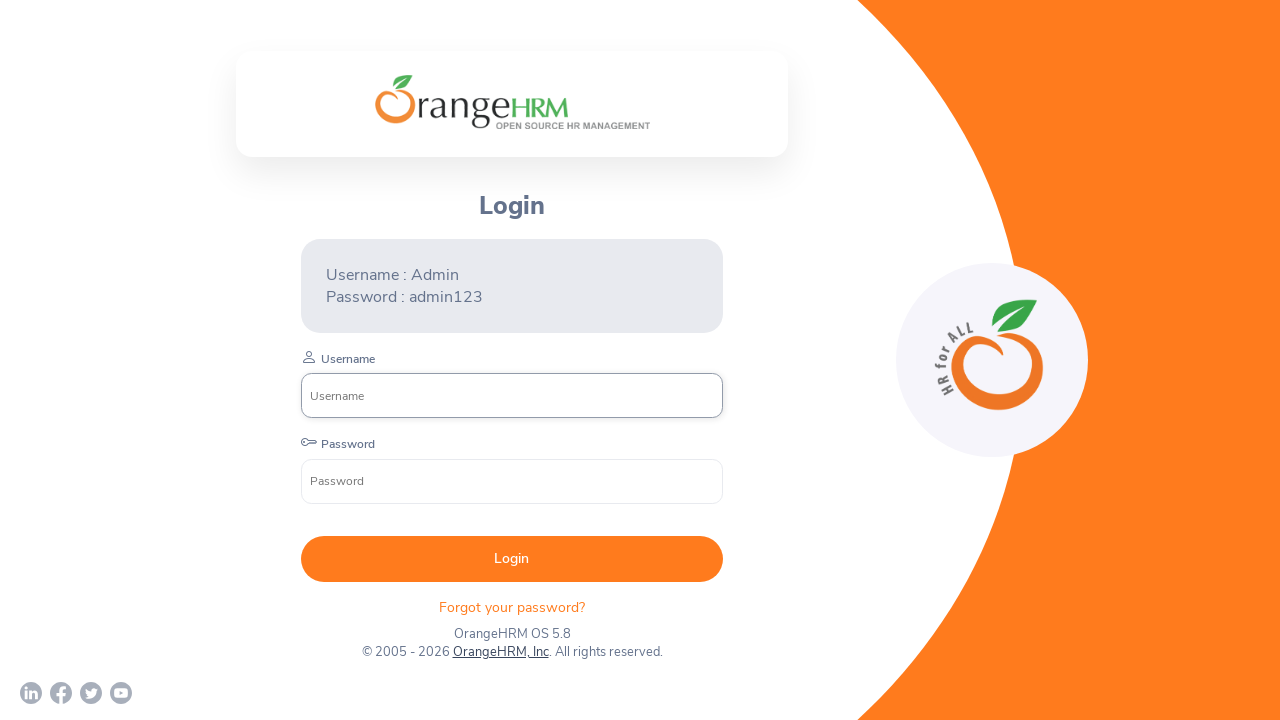

Verified URL contains 'opensource-demo.orangehrmlive.com'
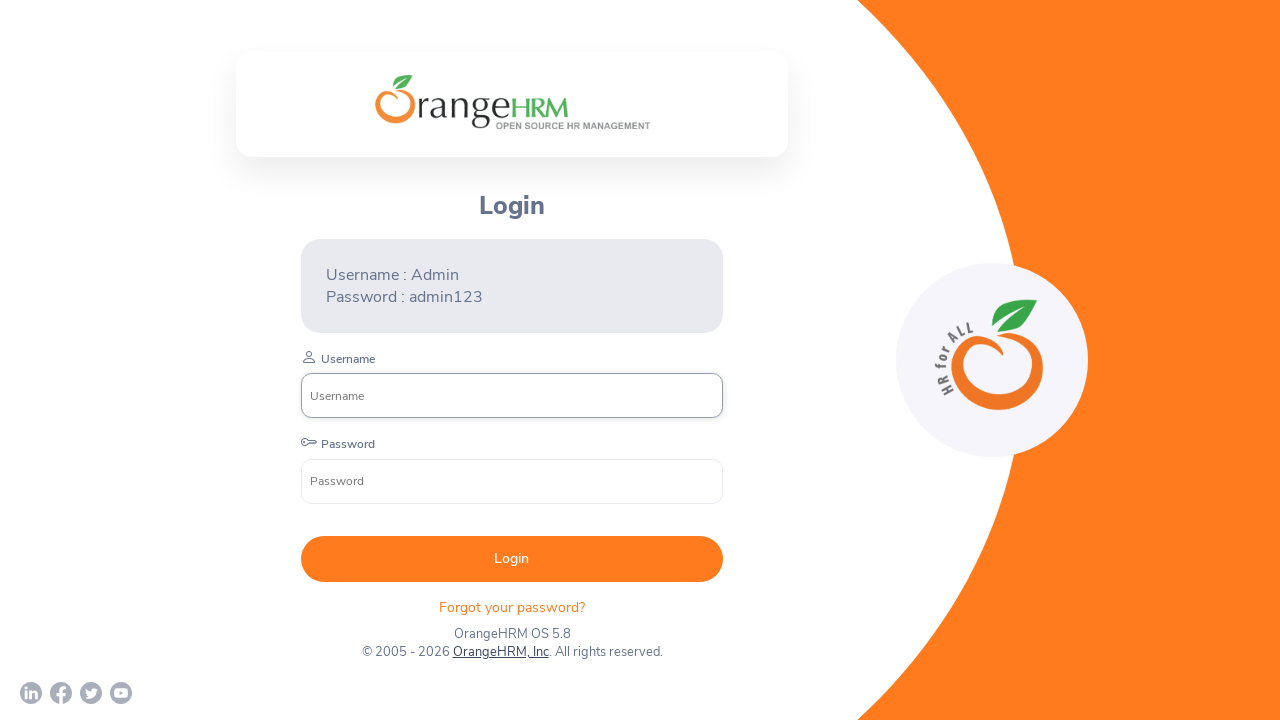

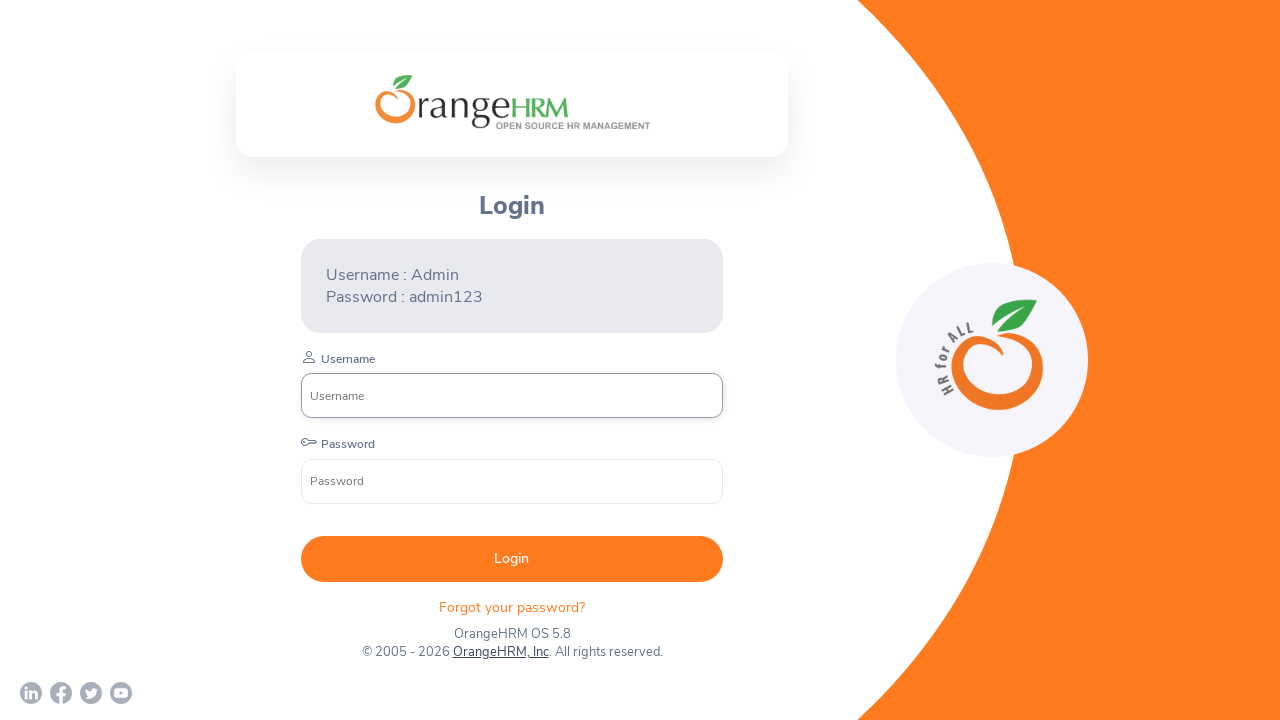